Verifies that the WebdriverIO main page has the correct title

Starting URL: https://webdriver.io/

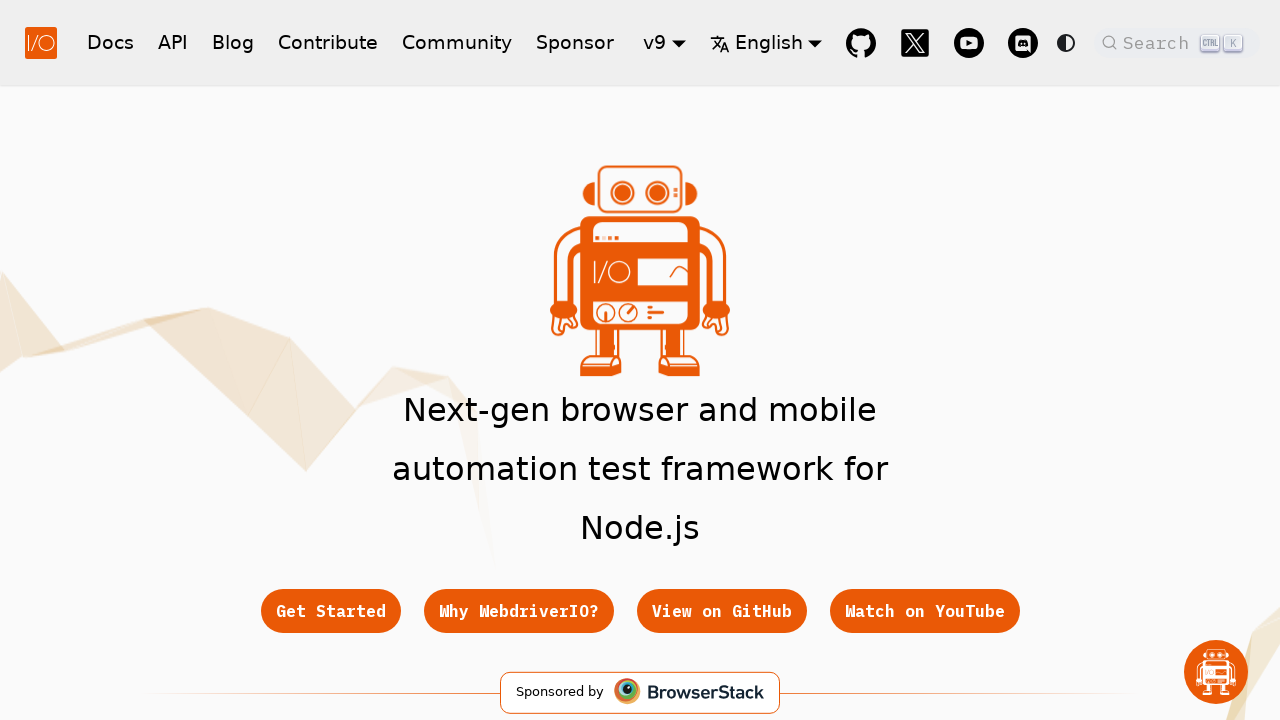

Navigated to WebdriverIO main page
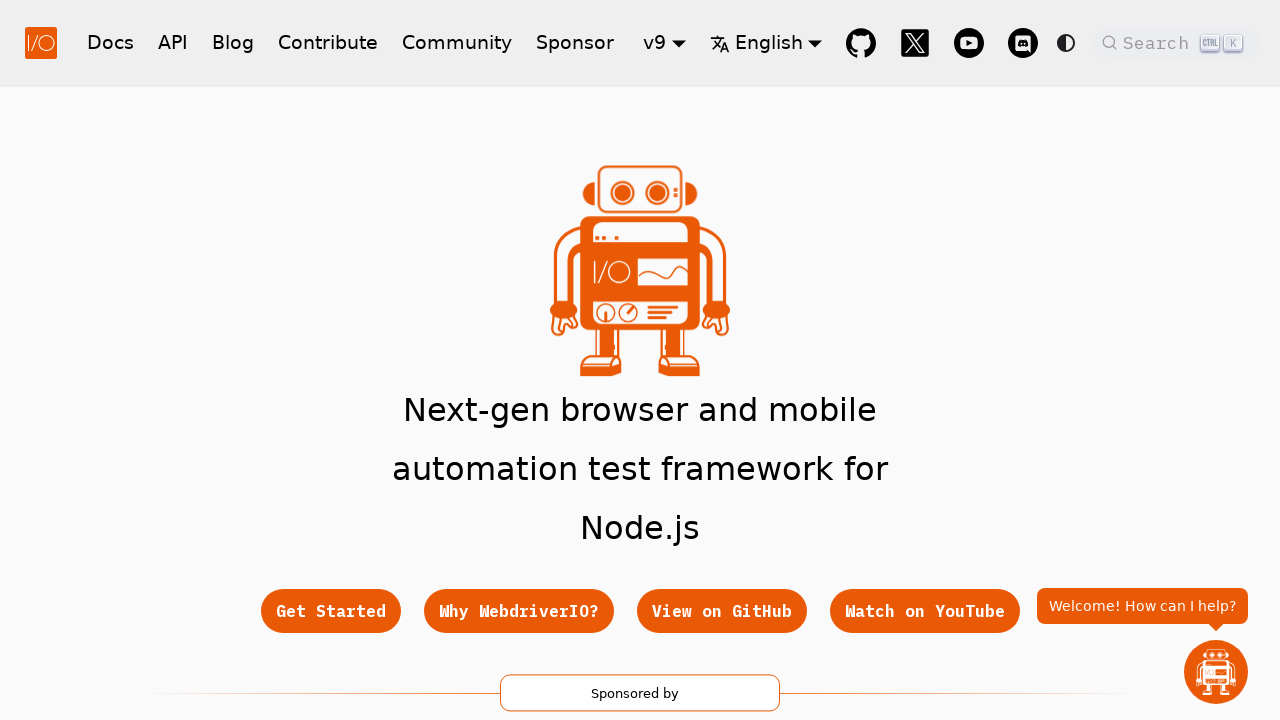

Verified that page has the correct title
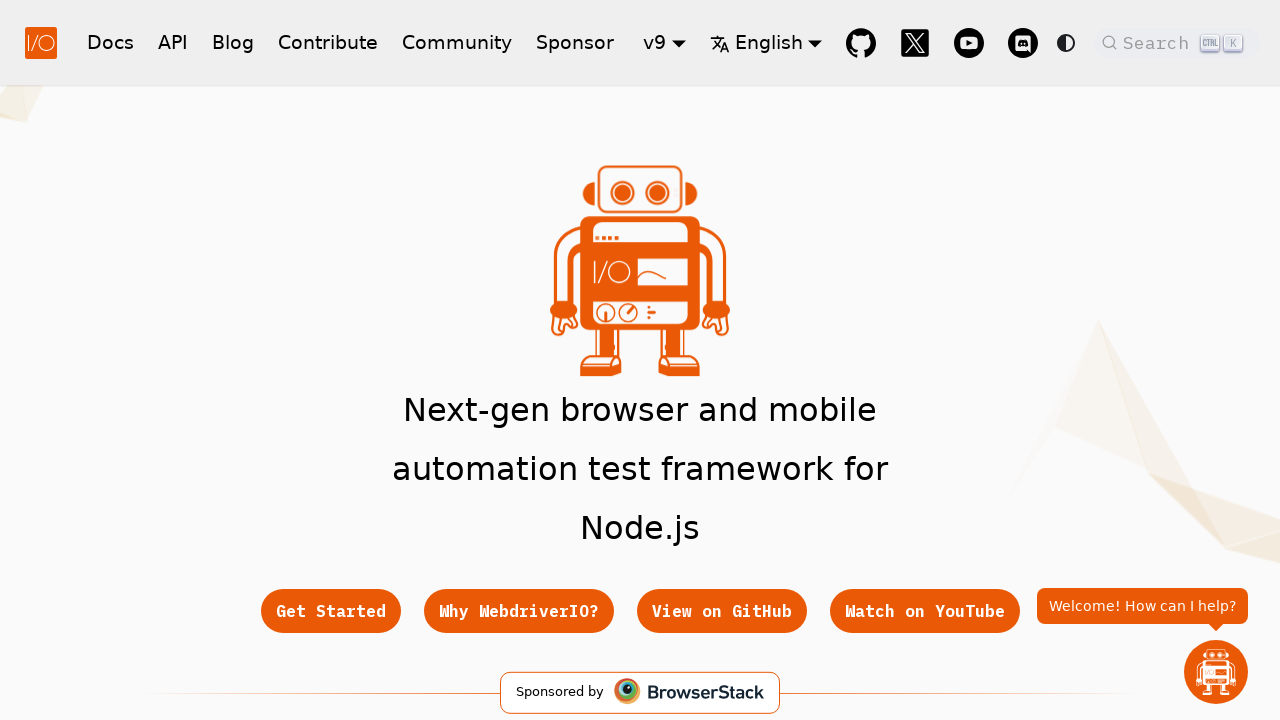

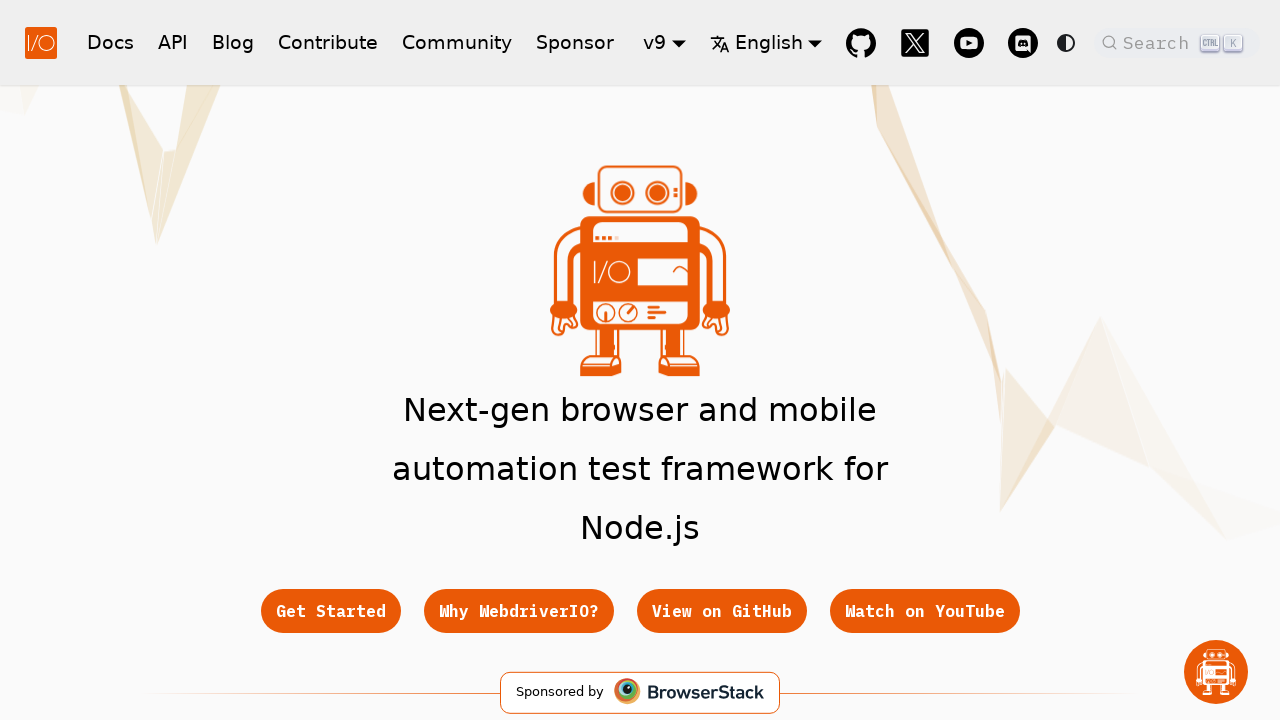